Verifies that the page title matches the expected value

Starting URL: https://rahulshettyacademy.com/dropdownsPractise/

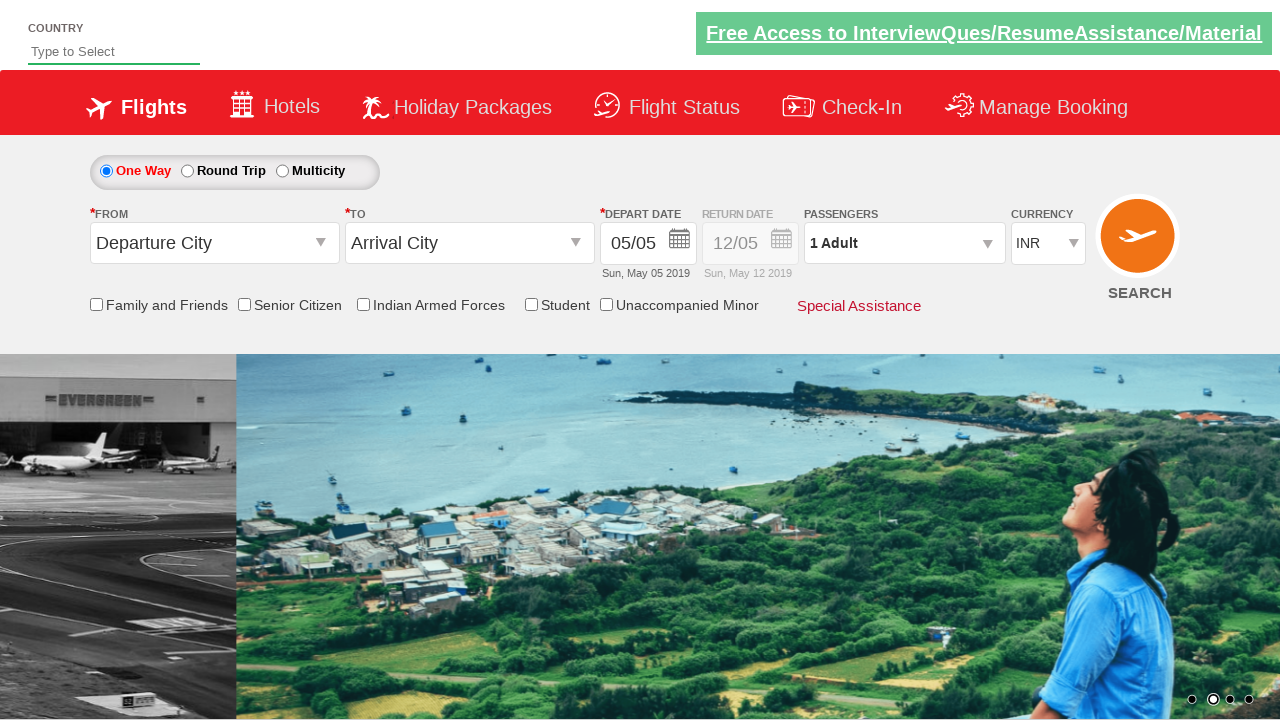

Navigated to https://rahulshettyacademy.com/dropdownsPractise/
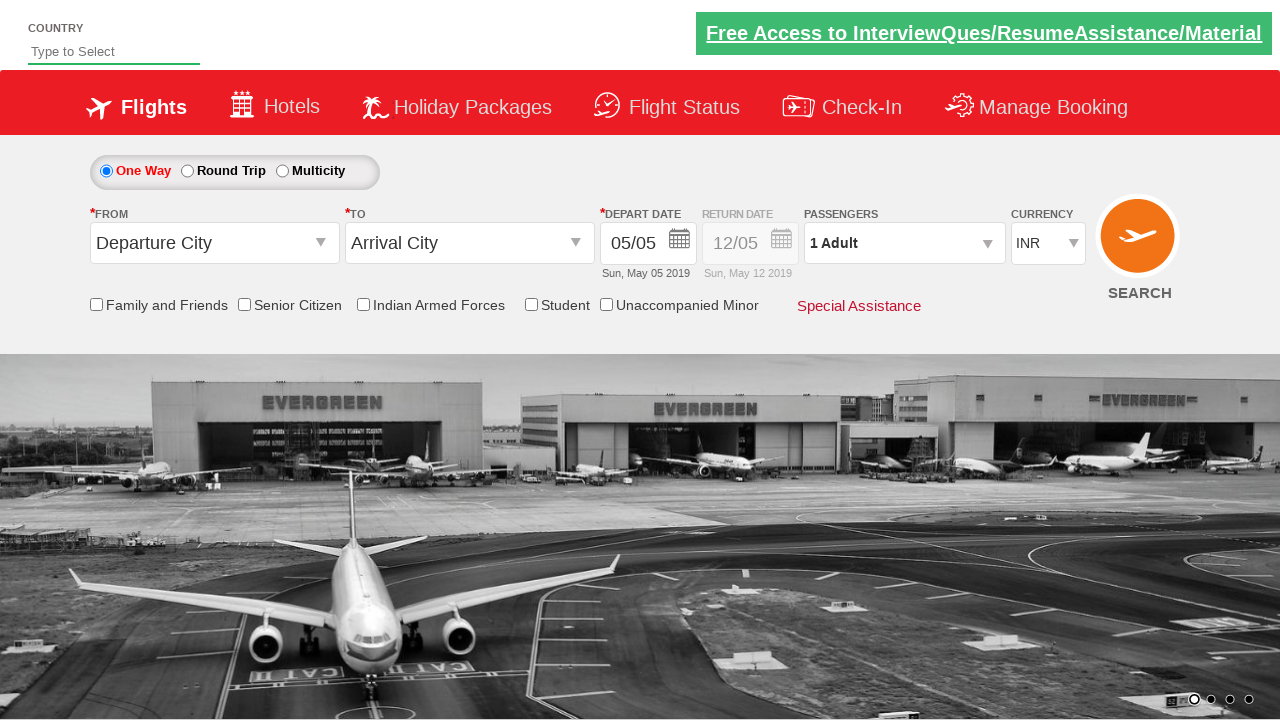

Retrieved page title
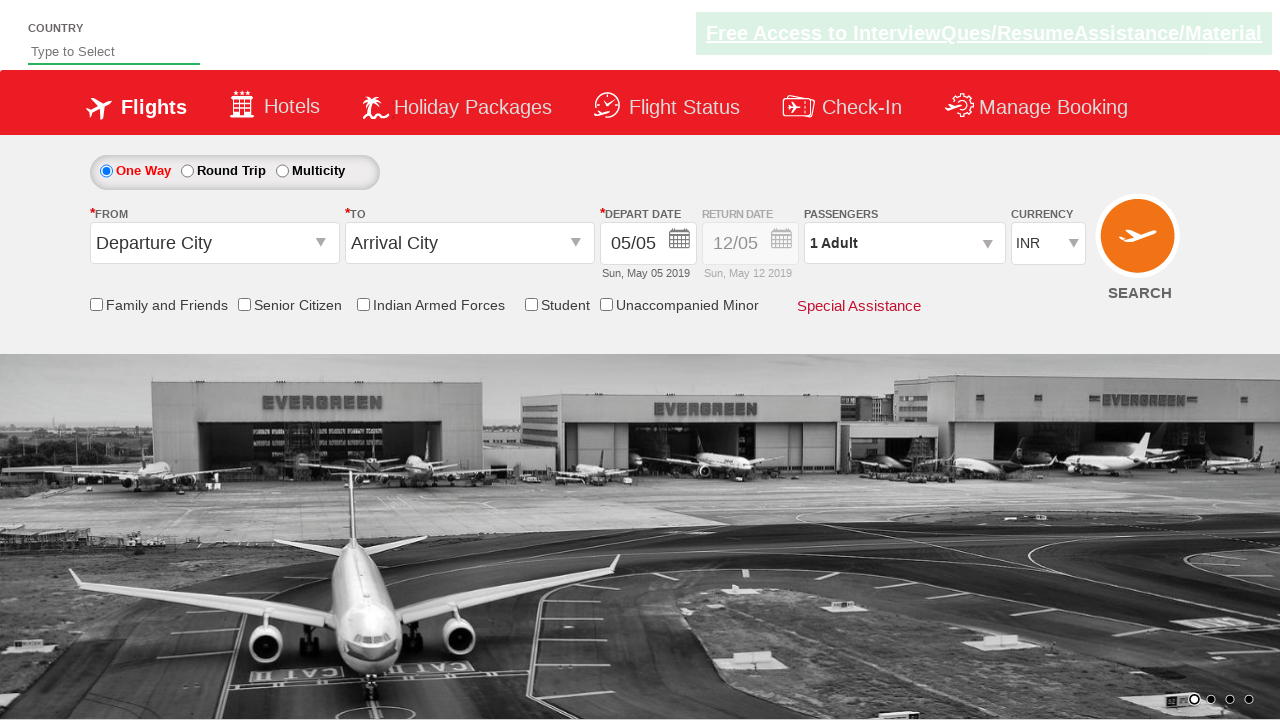

Verified page title matches expected value: 'QAClickJet - Flight Booking for Domestic and International, Cheap Air Tickets'
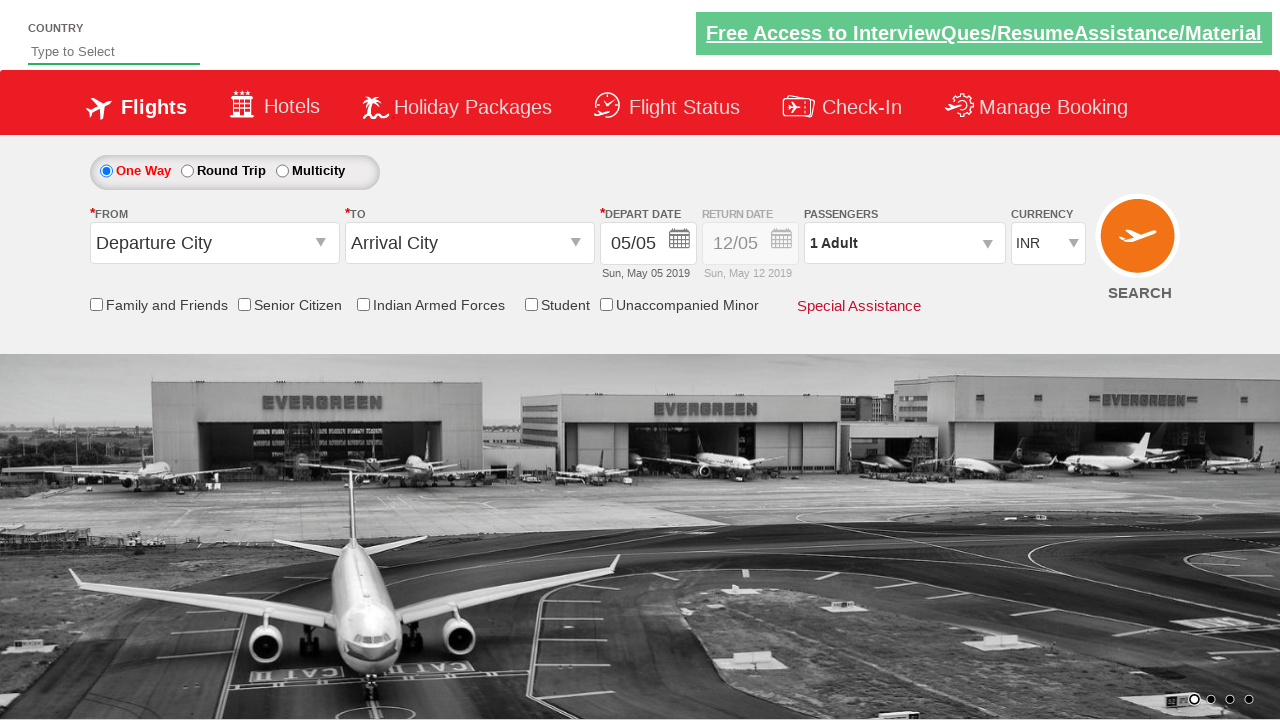

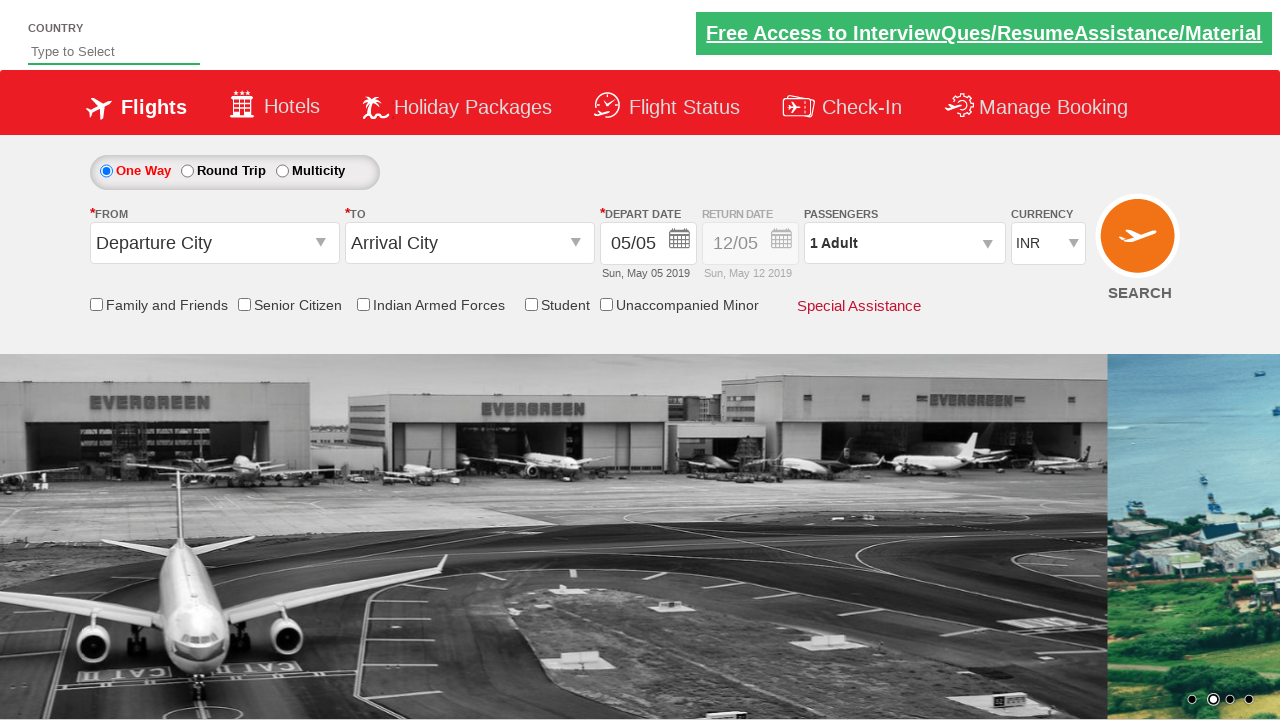